Tests prompt alert by entering text and accepting it

Starting URL: https://demoqa.com/alerts

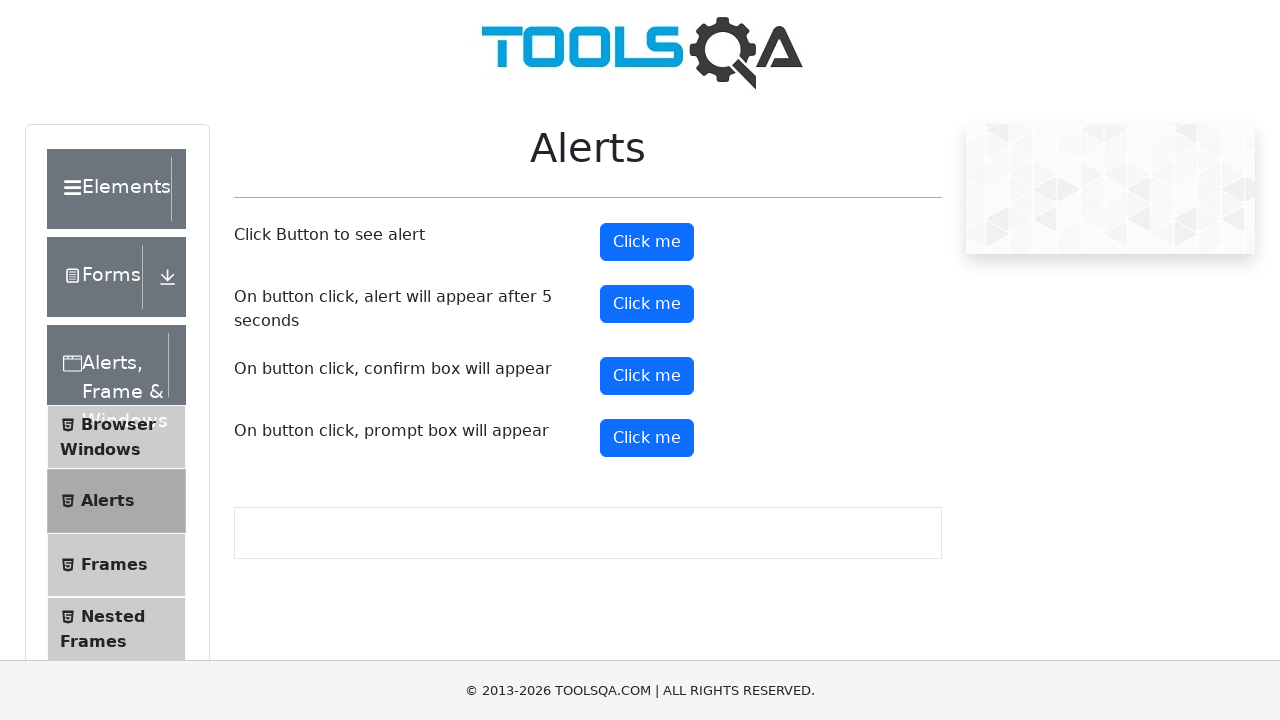

Set up dialog handler to accept prompt with text 'My name is John'
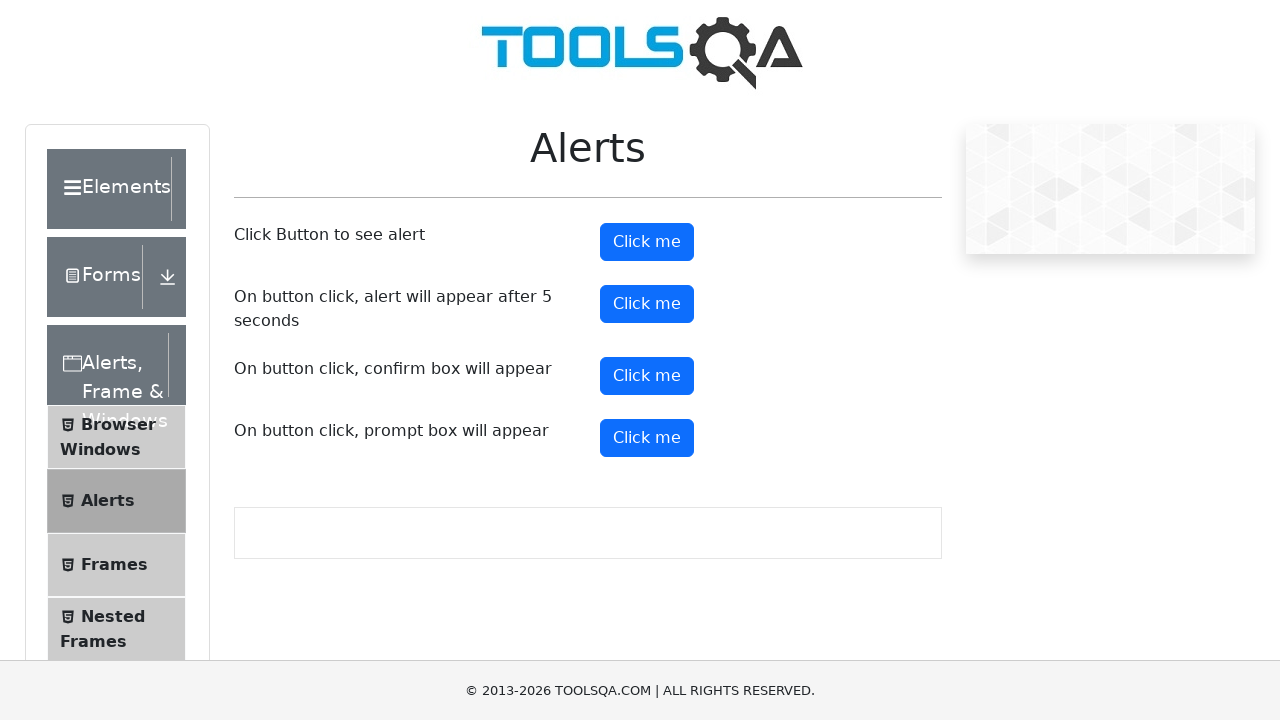

Clicked prompt button to trigger alert at (647, 438) on button#promtButton
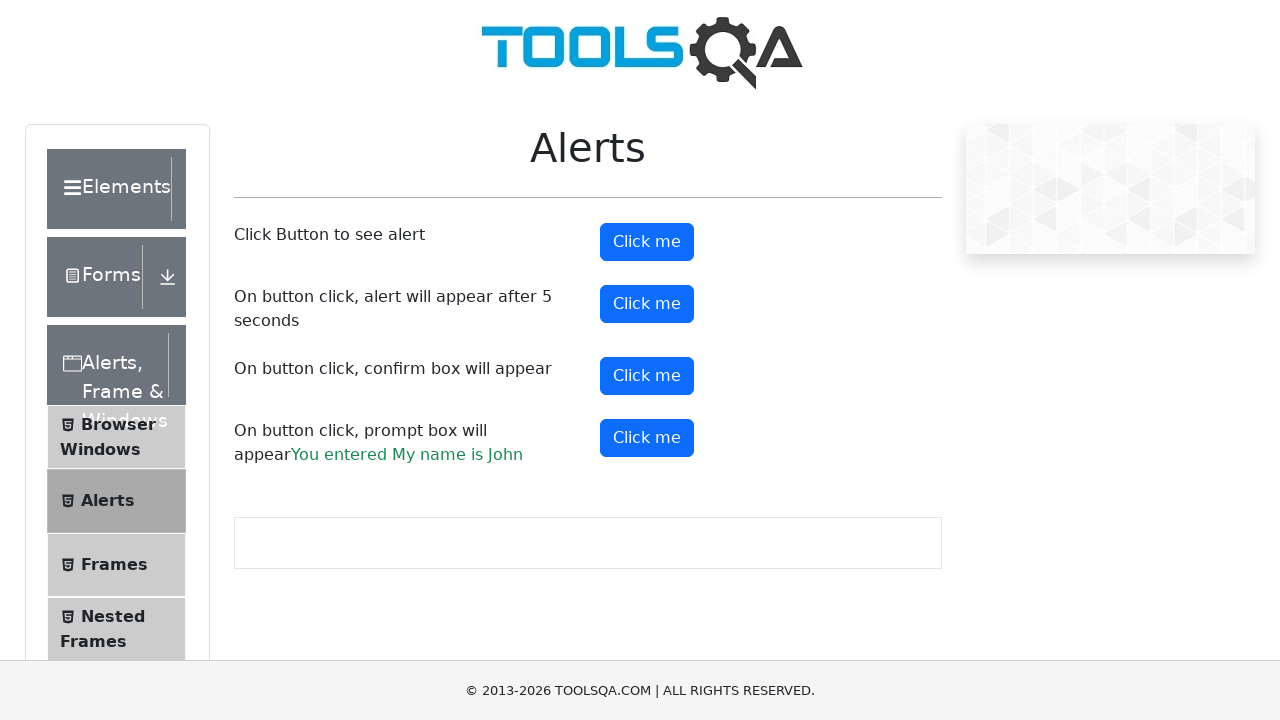

Verified result message 'My name is John' appeared on page
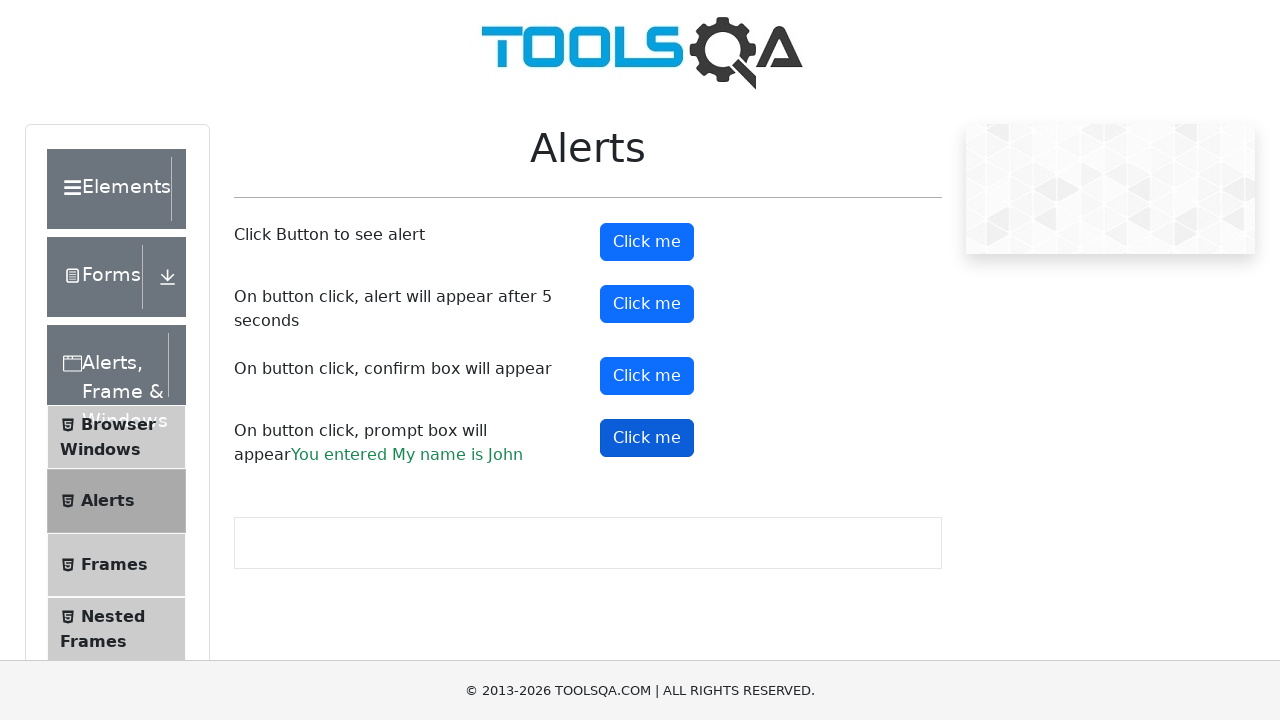

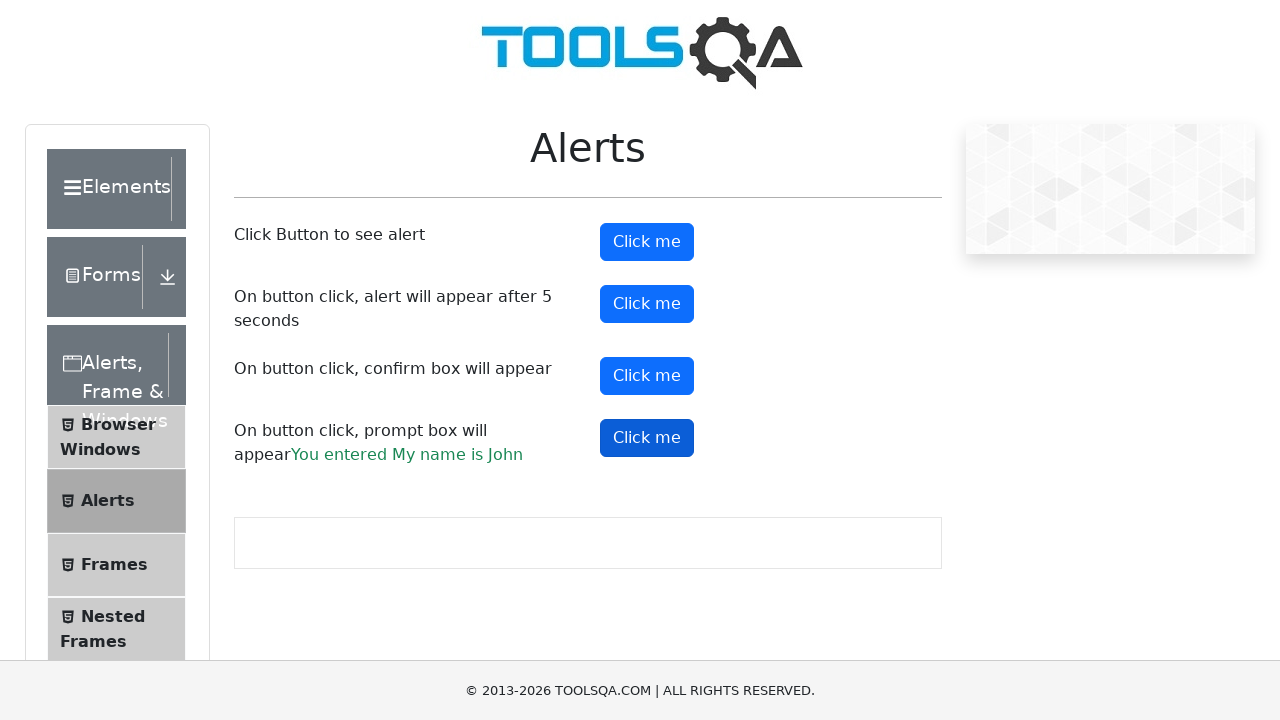